Tests marking all todo items as completed using the toggle all checkbox

Starting URL: https://demo.playwright.dev/todomvc

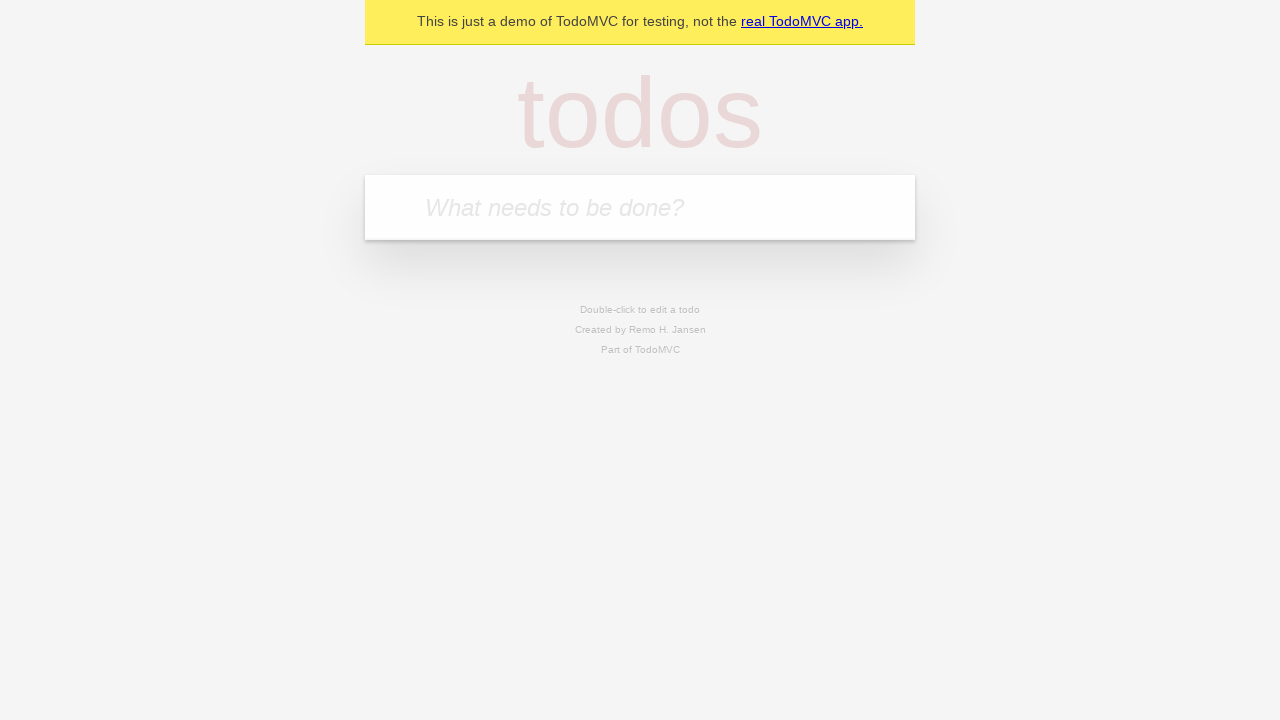

Filled todo input with 'buy some cheese' on internal:attr=[placeholder="What needs to be done?"i]
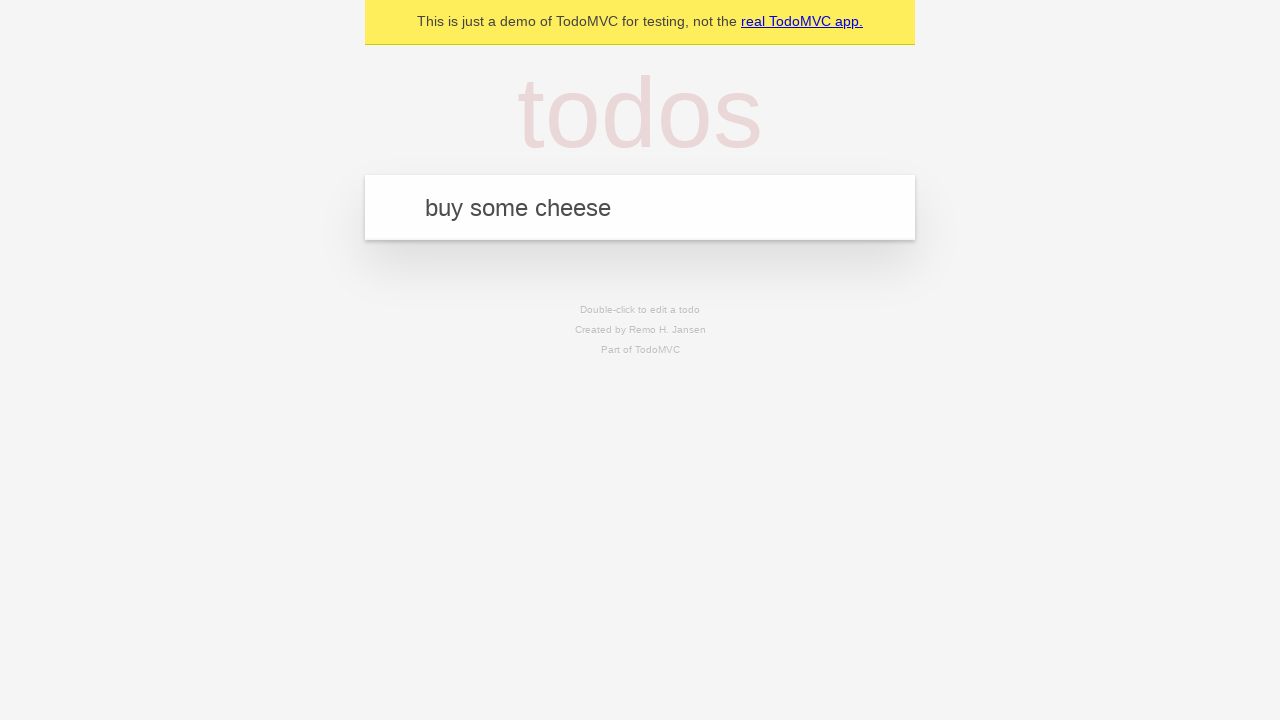

Pressed Enter to add first todo item on internal:attr=[placeholder="What needs to be done?"i]
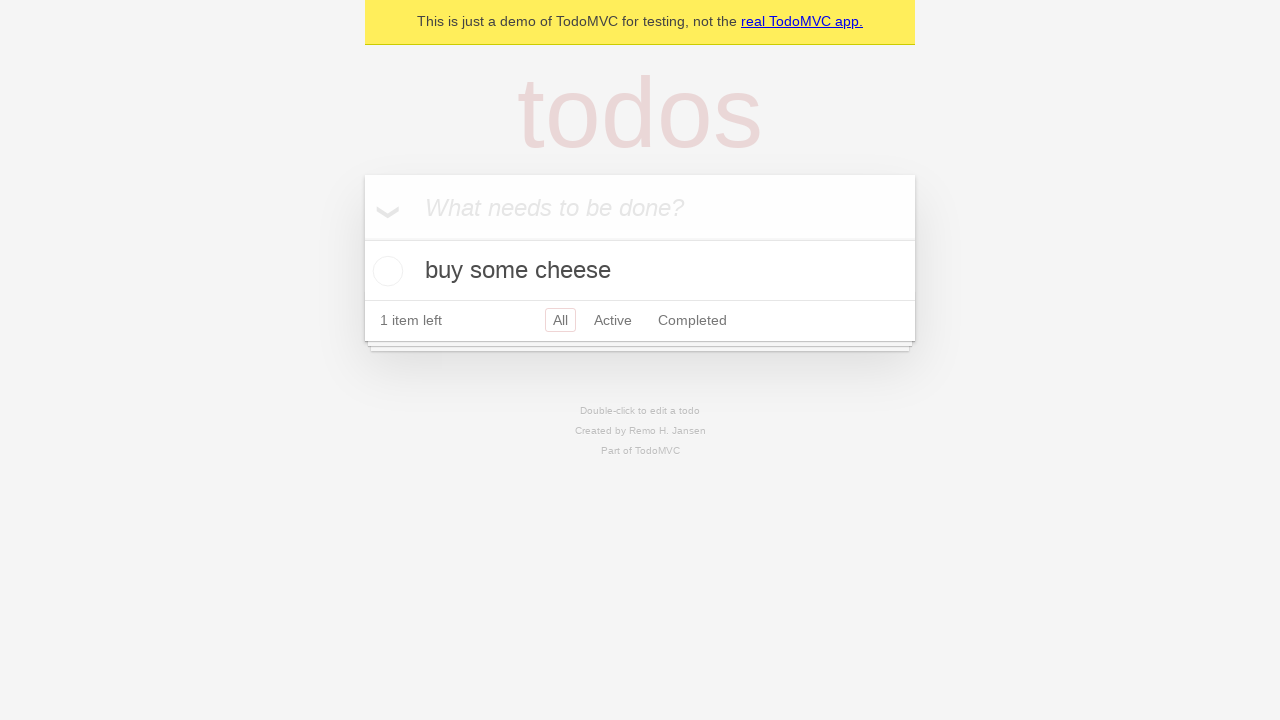

Filled todo input with 'feed the cat' on internal:attr=[placeholder="What needs to be done?"i]
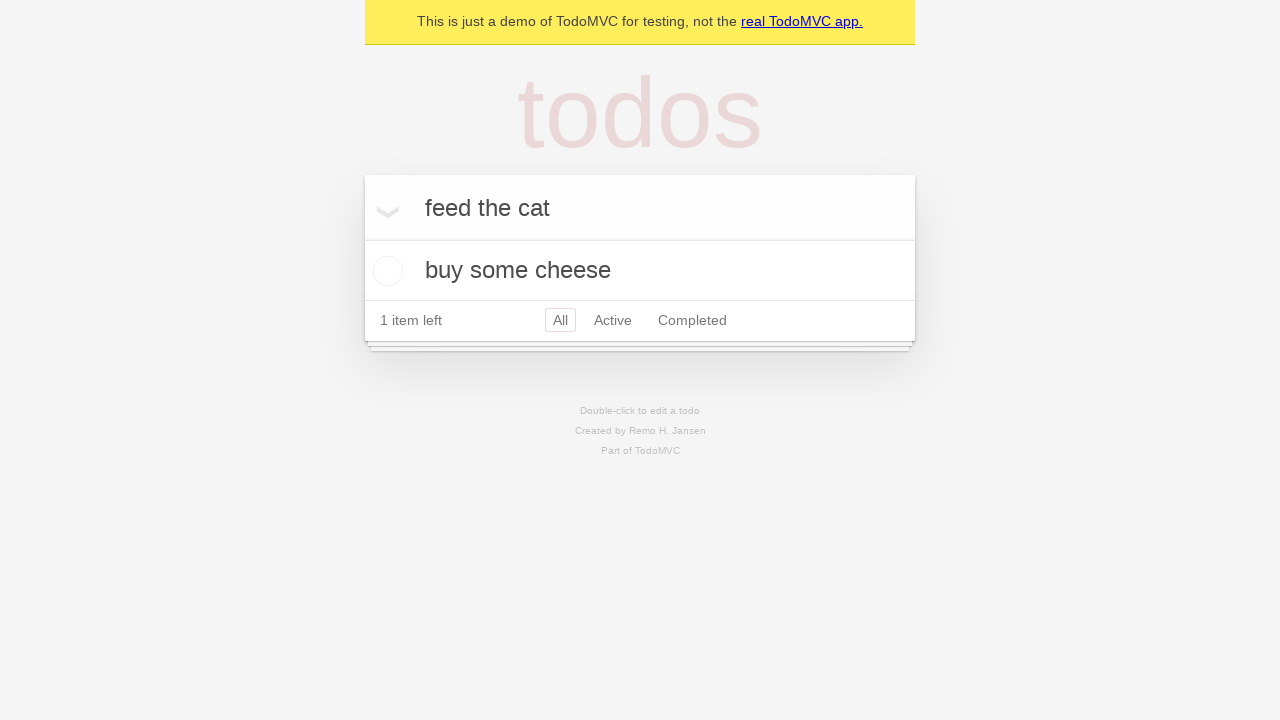

Pressed Enter to add second todo item on internal:attr=[placeholder="What needs to be done?"i]
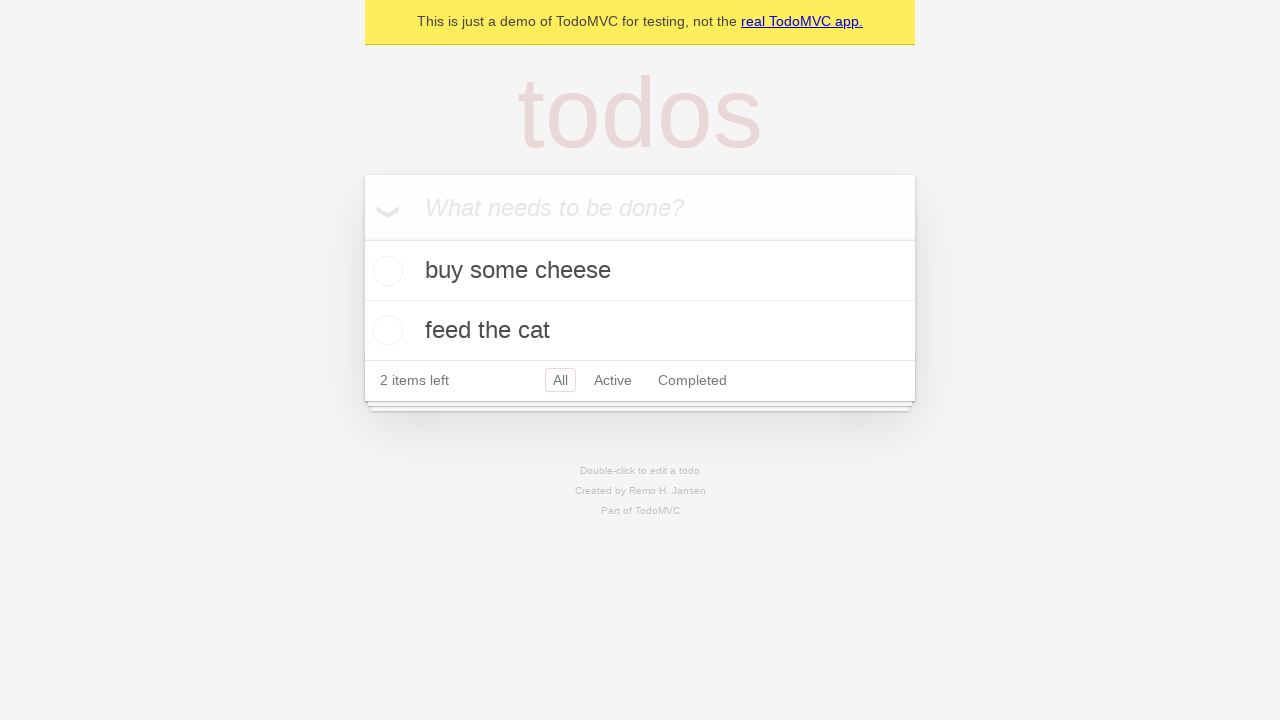

Filled todo input with 'book a doctors appointment' on internal:attr=[placeholder="What needs to be done?"i]
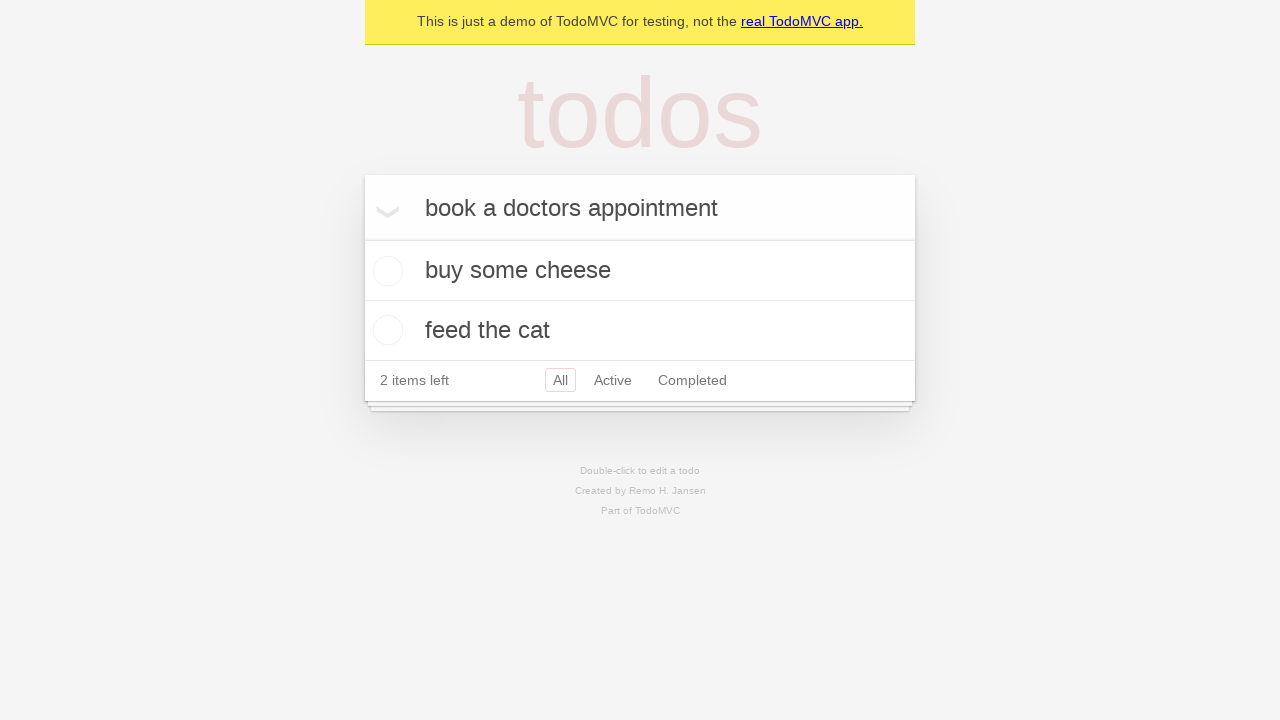

Pressed Enter to add third todo item on internal:attr=[placeholder="What needs to be done?"i]
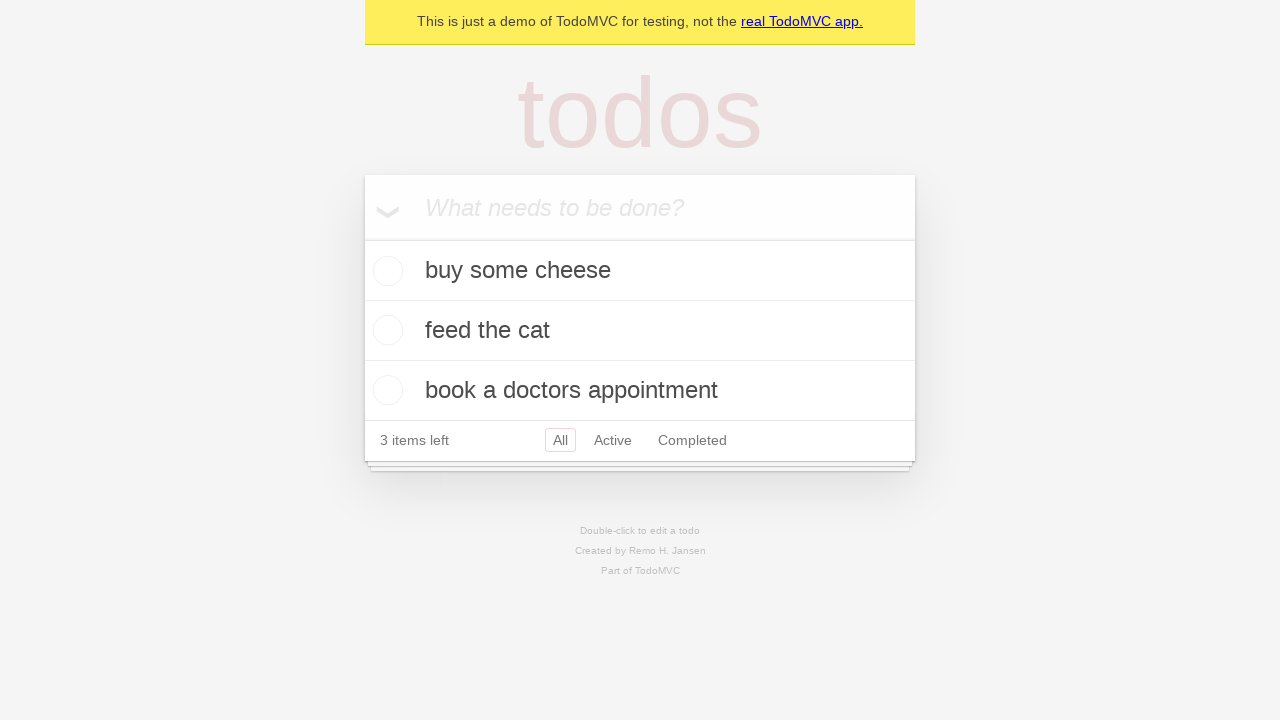

Waited for all three todo items to appear in the list
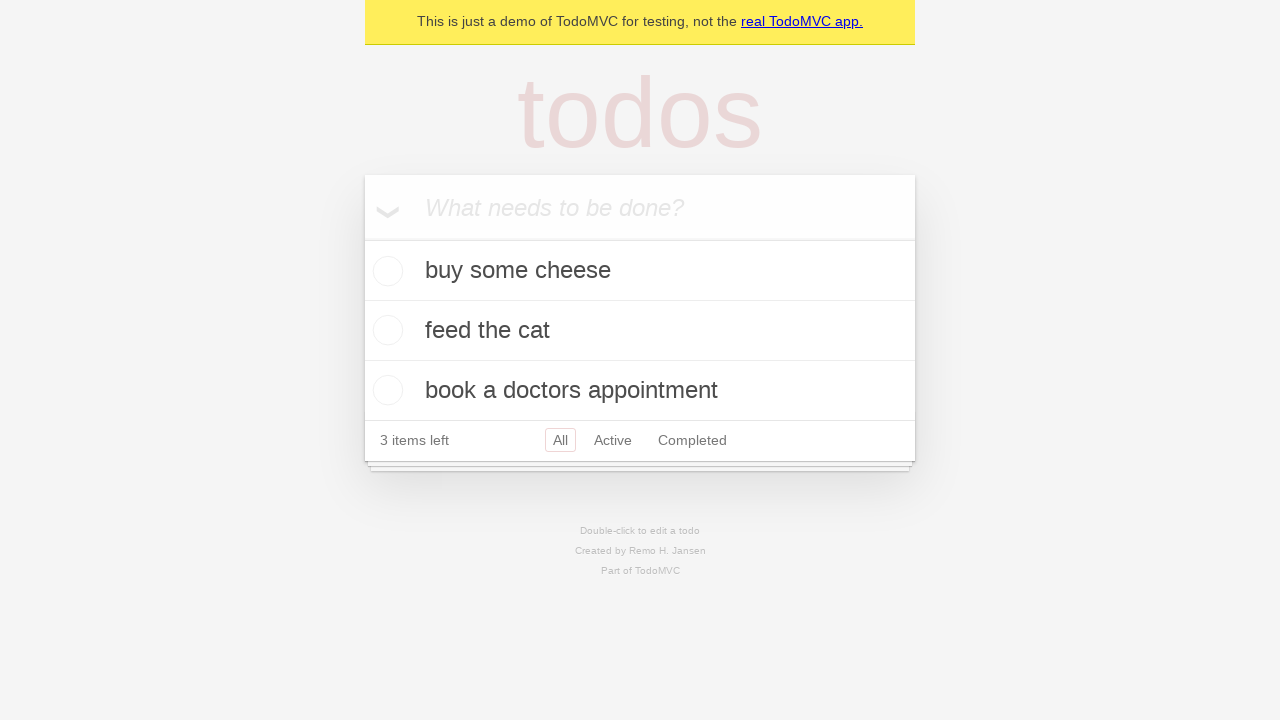

Clicked the 'Mark all as complete' checkbox at (362, 238) on internal:label="Mark all as complete"i
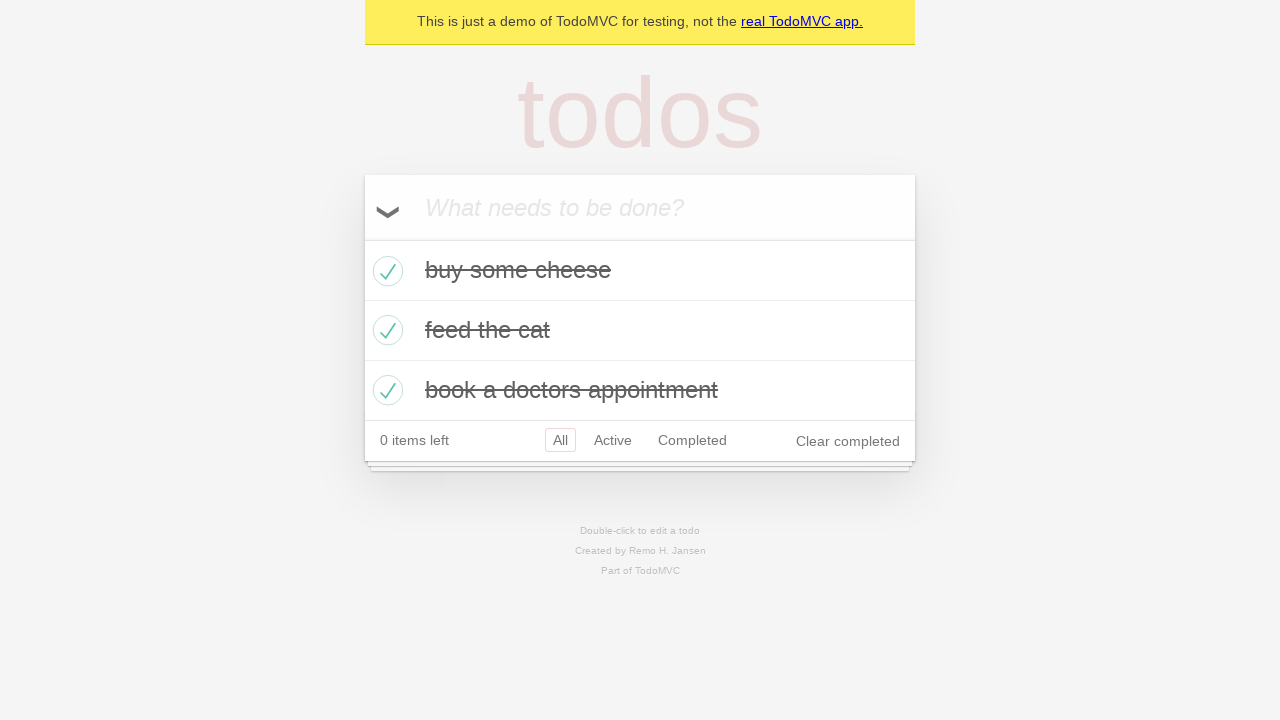

Waited for all todo items to be marked as completed
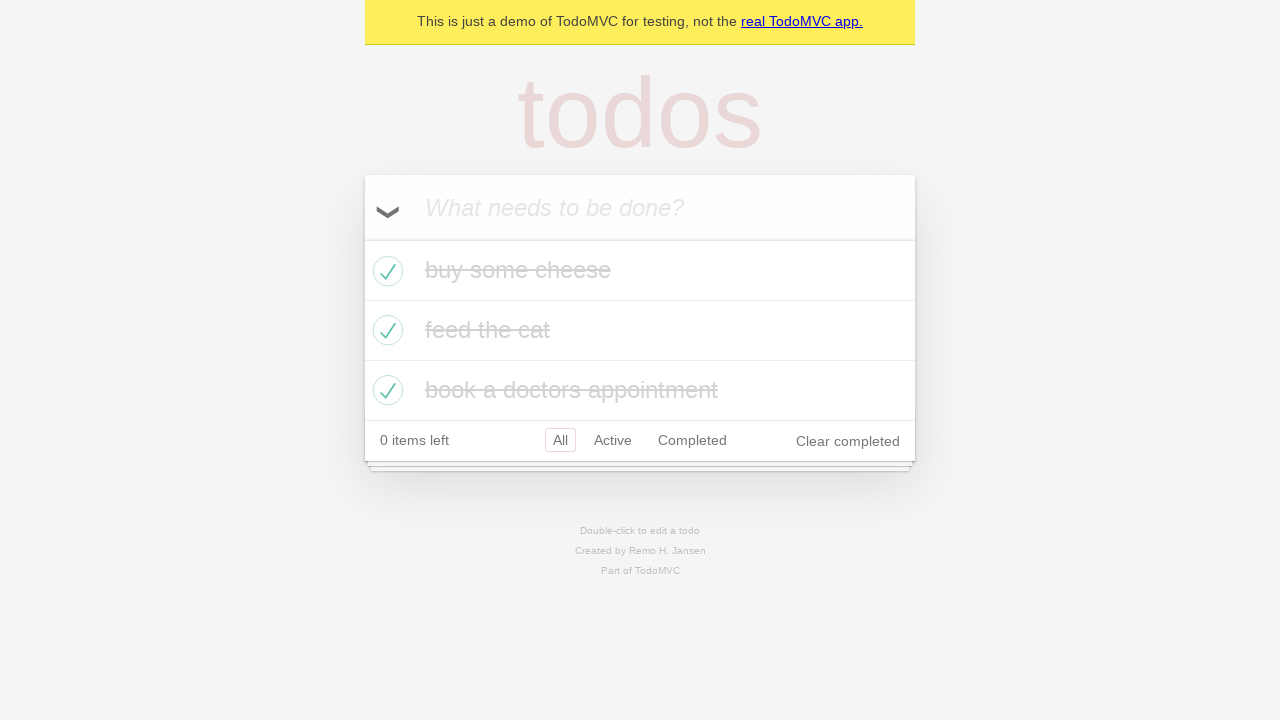

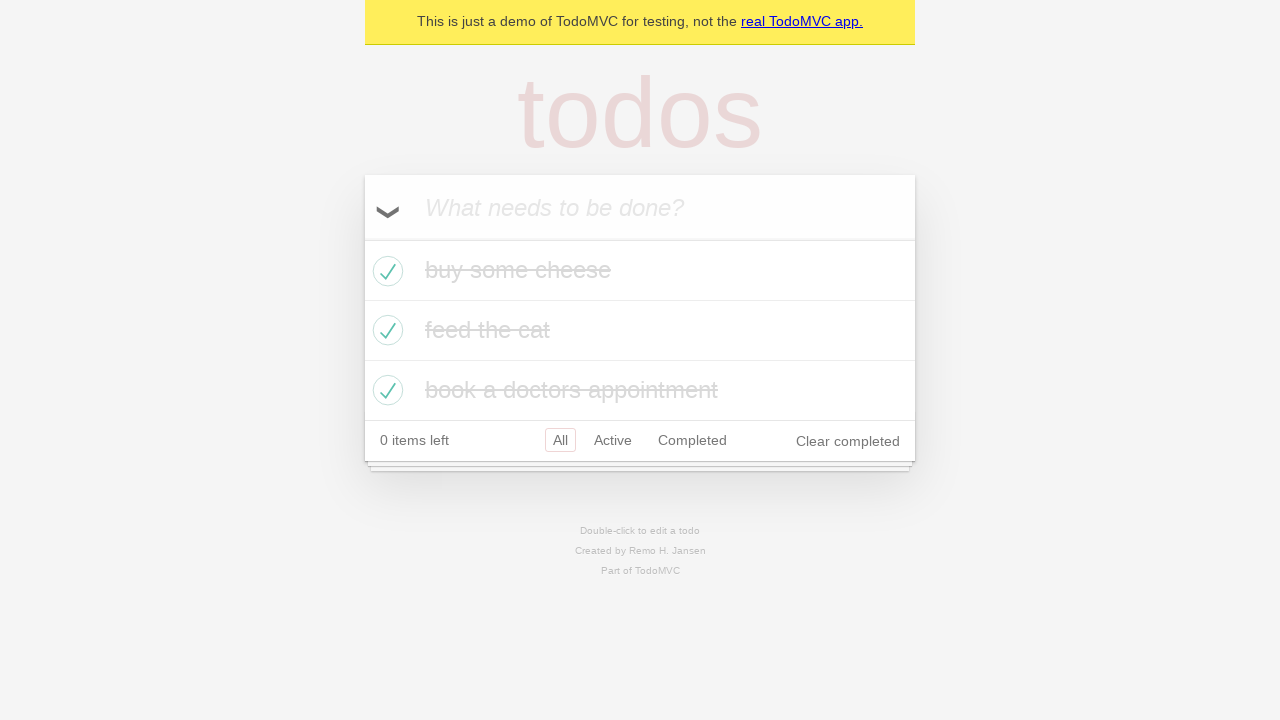